Tests Bootstrap modal by clicking launch button to open modal and then clicking Save Changes button

Starting URL: https://www.lambdatest.com/selenium-playground/bootstrap-modal-demo

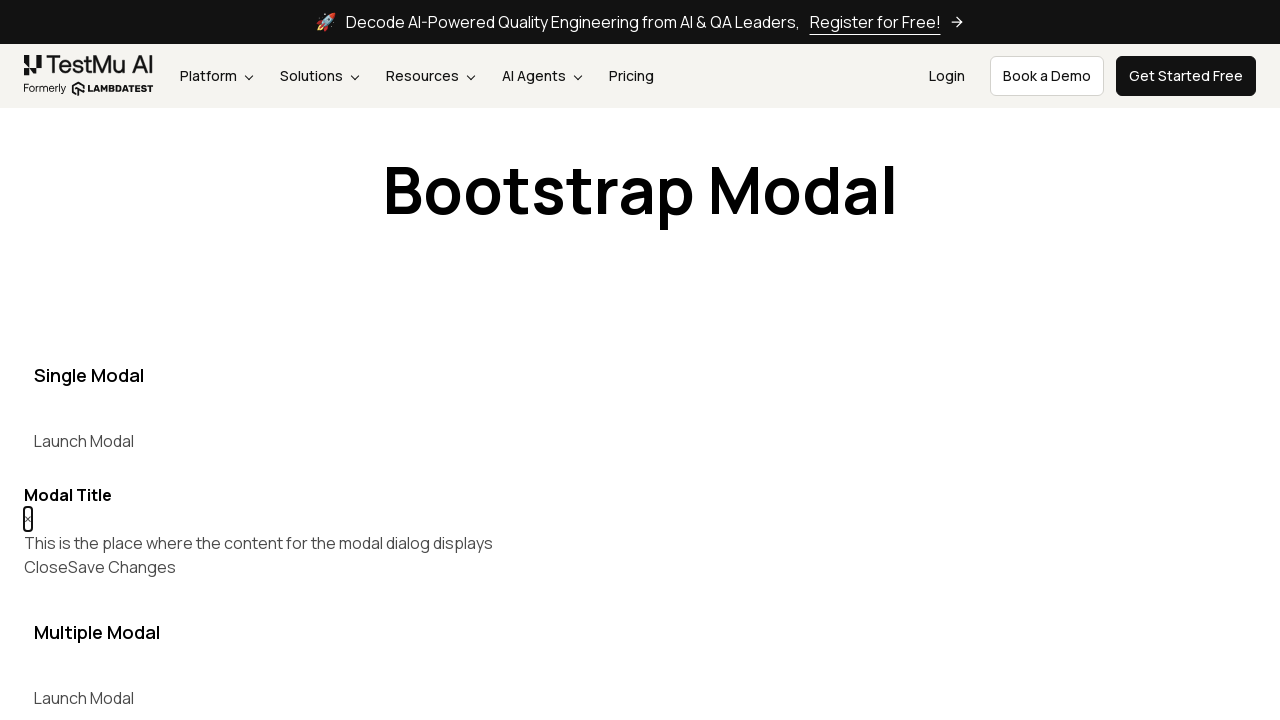

Clicked launch button to open Bootstrap modal at (84, 441) on xpath=//button[@data-target='#myModal']
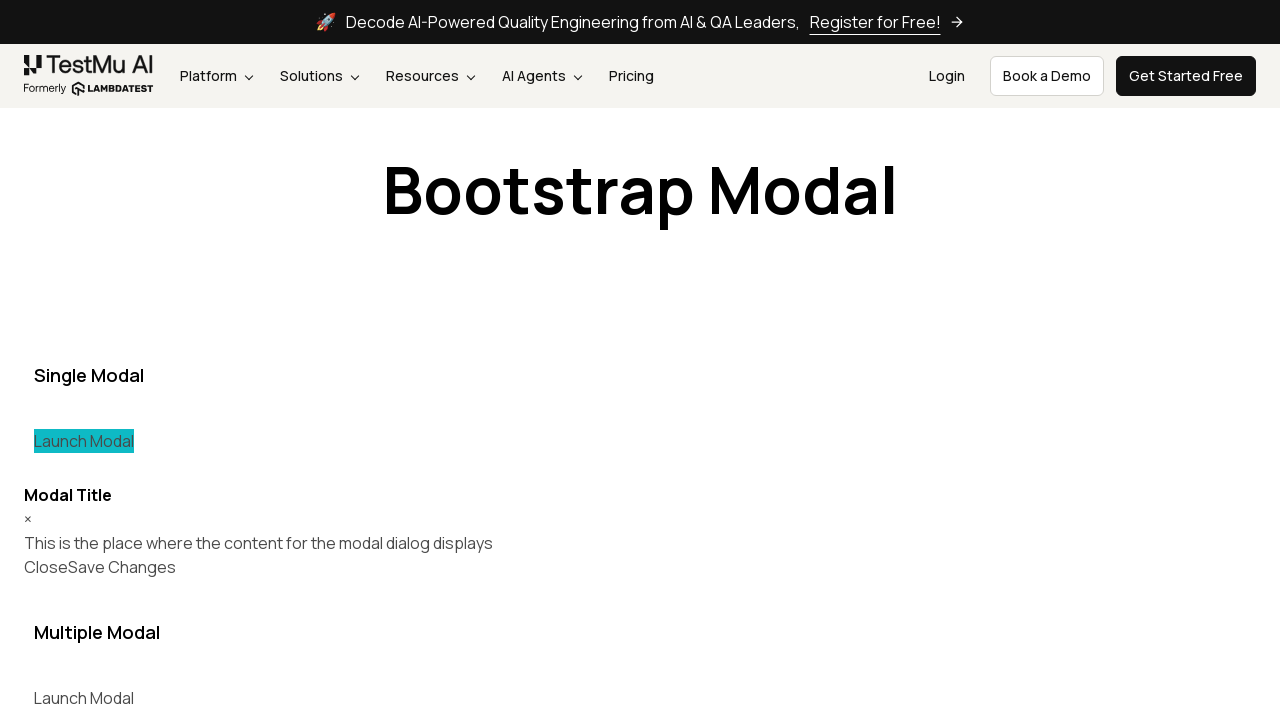

Modal appeared with Save Changes button visible
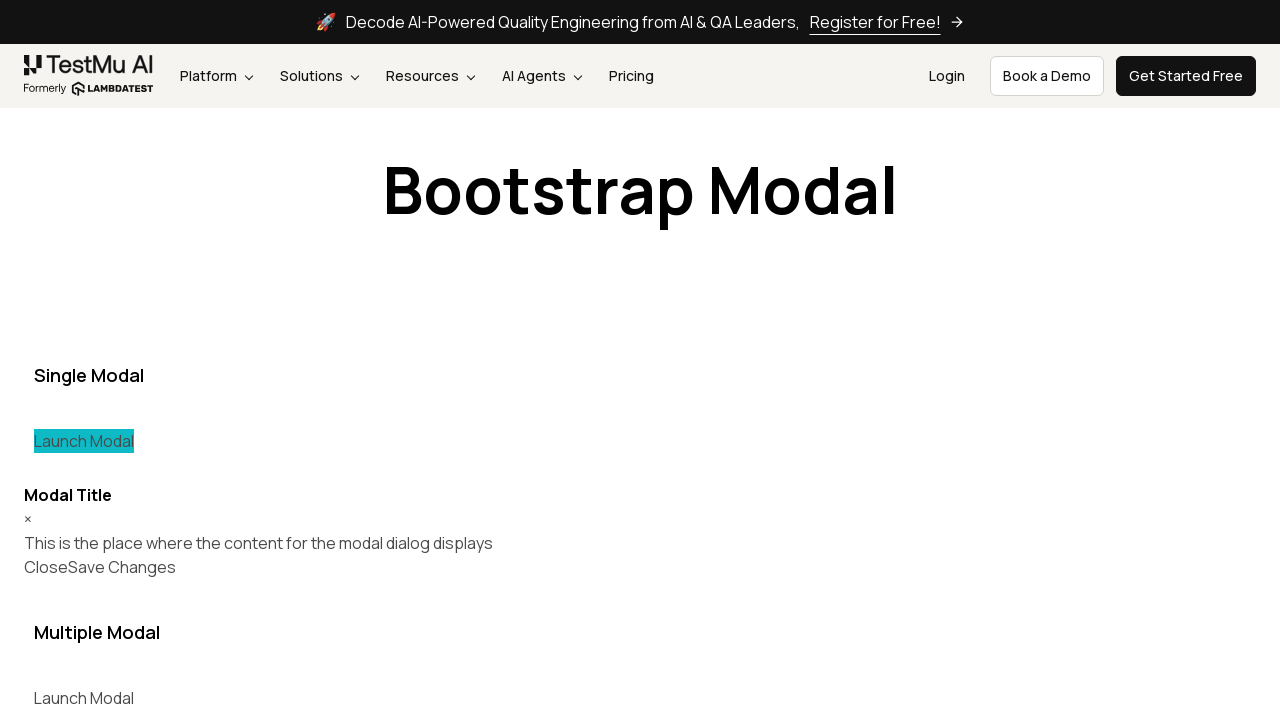

Clicked Save Changes button to close modal at (122, 567) on text='Save Changes'
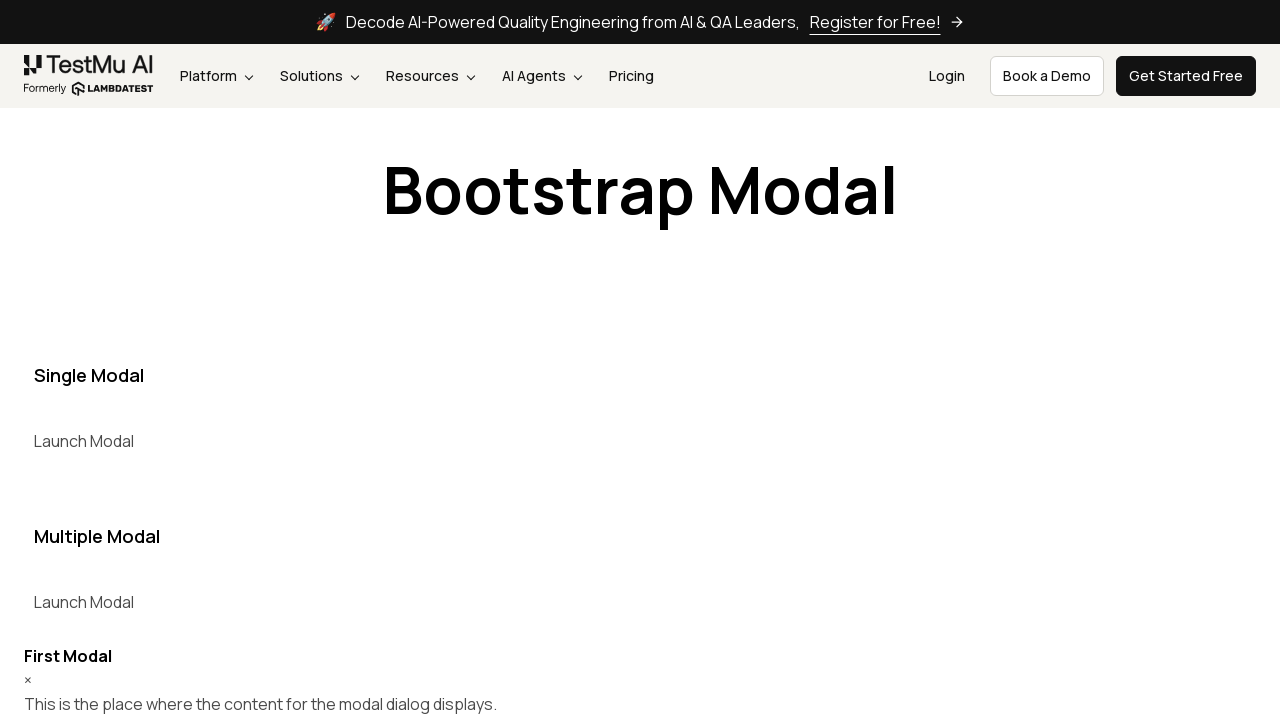

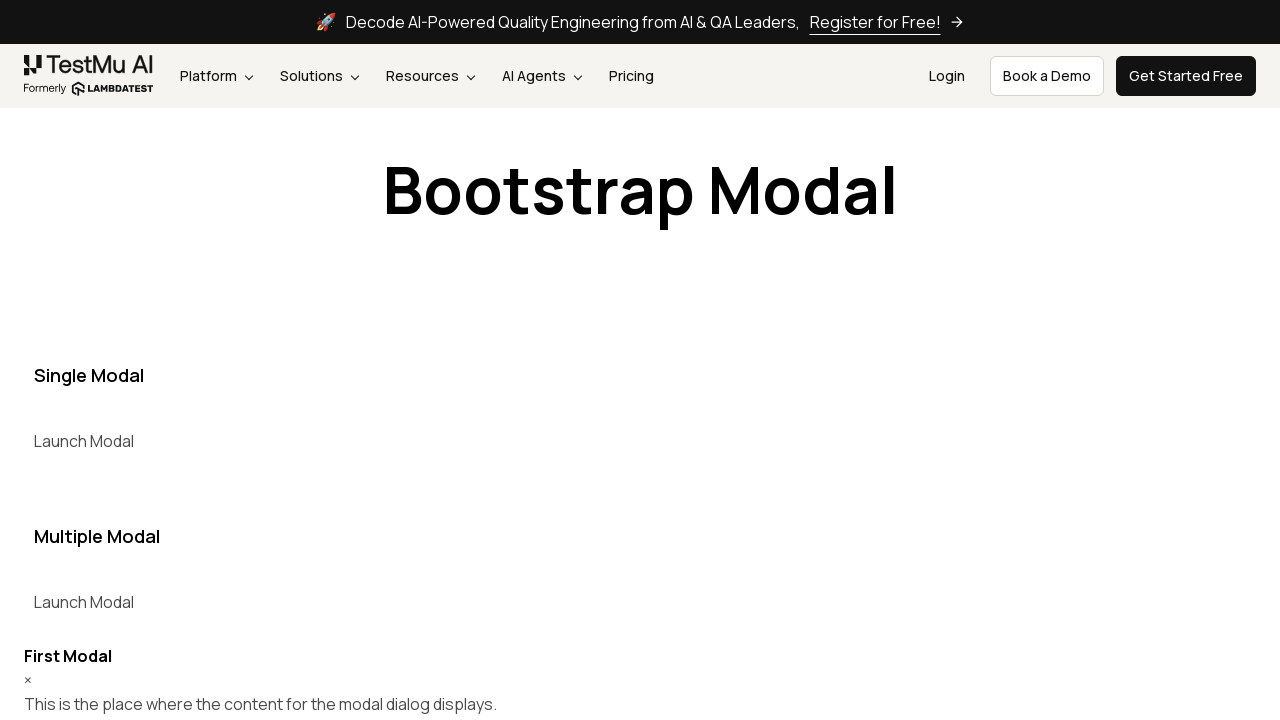